Tests various form components on a flight booking practice page including autosuggest dropdown, checkboxes, passenger count selection, and static dropdown currency selection.

Starting URL: https://rahulshettyacademy.com/dropdownsPractise/

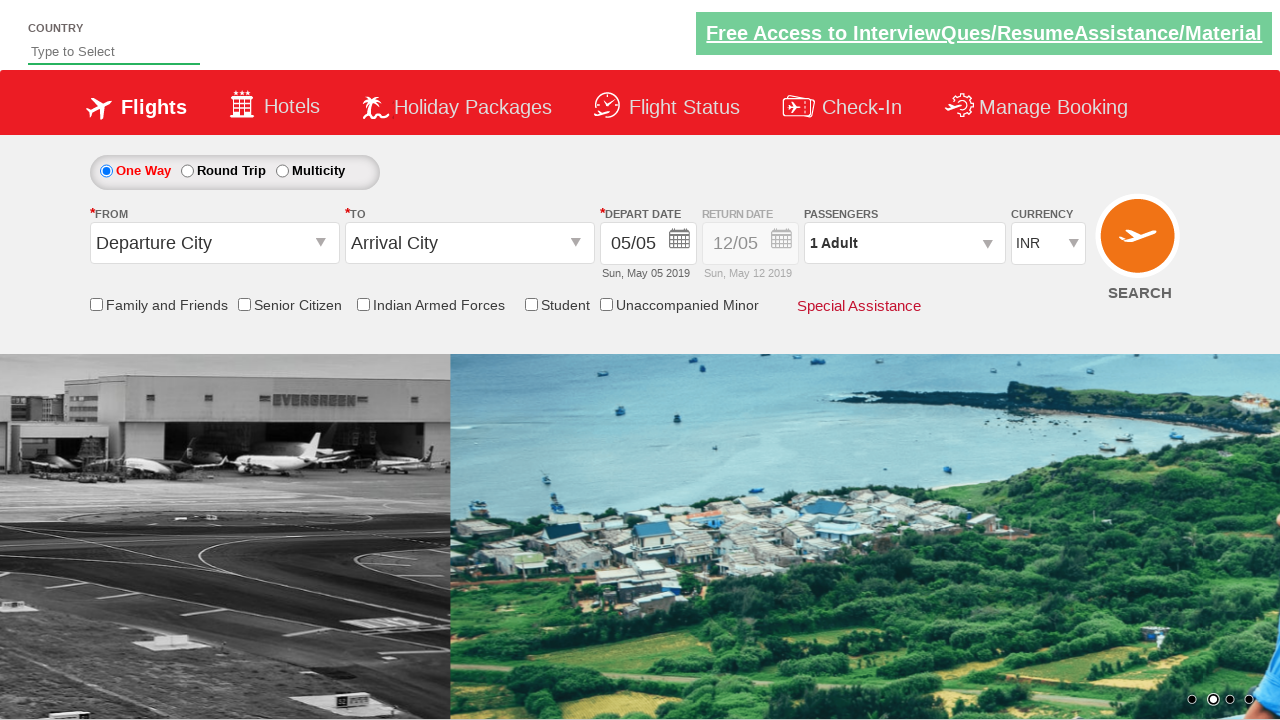

Filled autosuggest field with 'ind' on #autosuggest
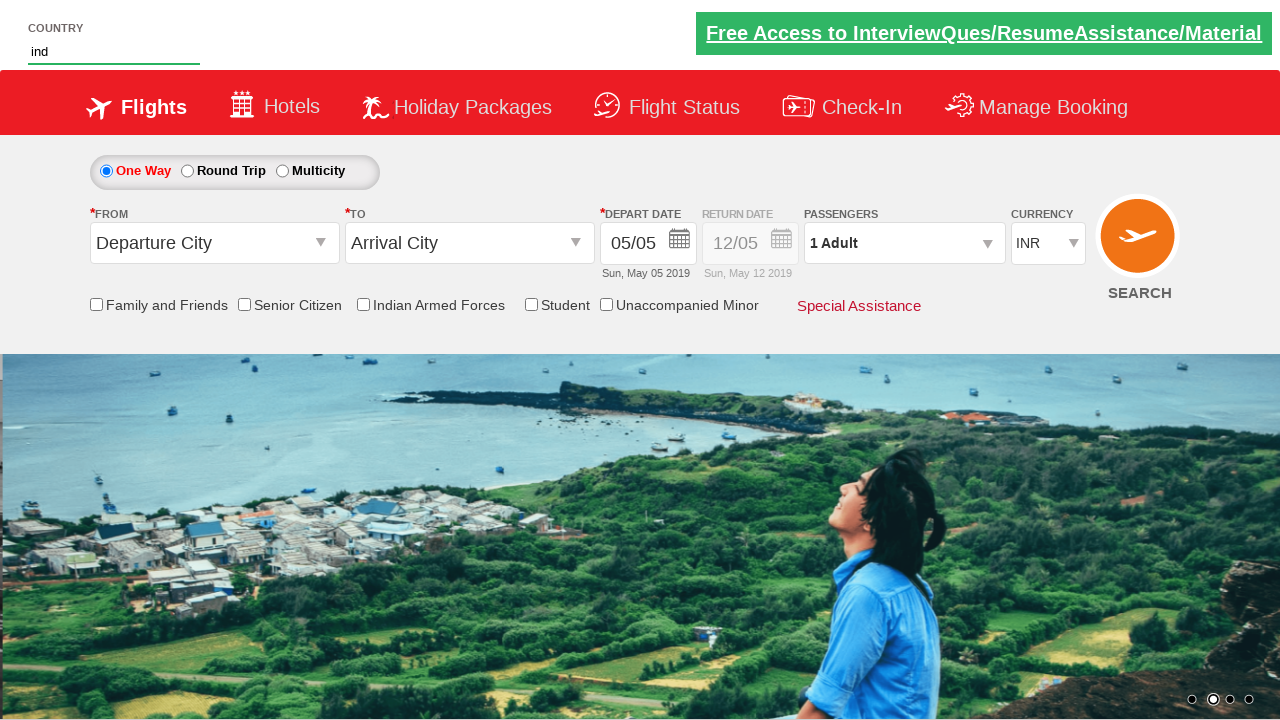

Waited for autosuggest dropdown options to appear
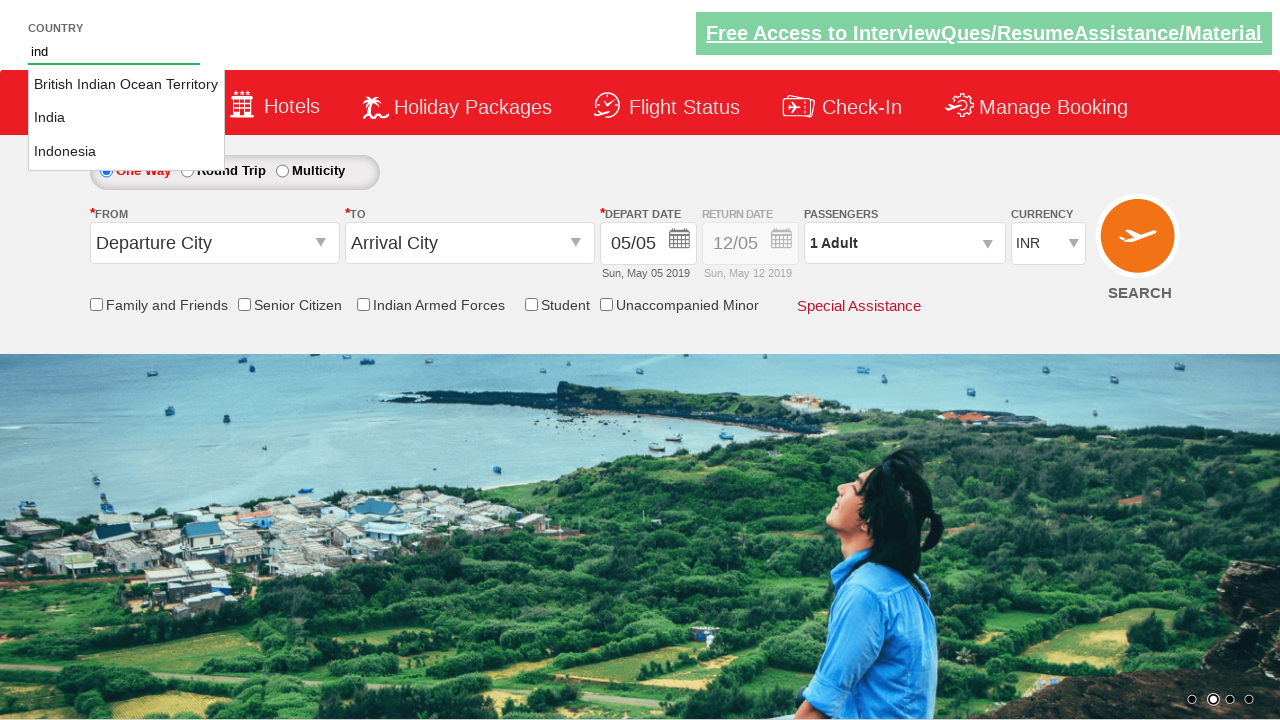

Selected 'India' from autosuggest dropdown at (126, 118) on li.ui-menu-item a >> nth=1
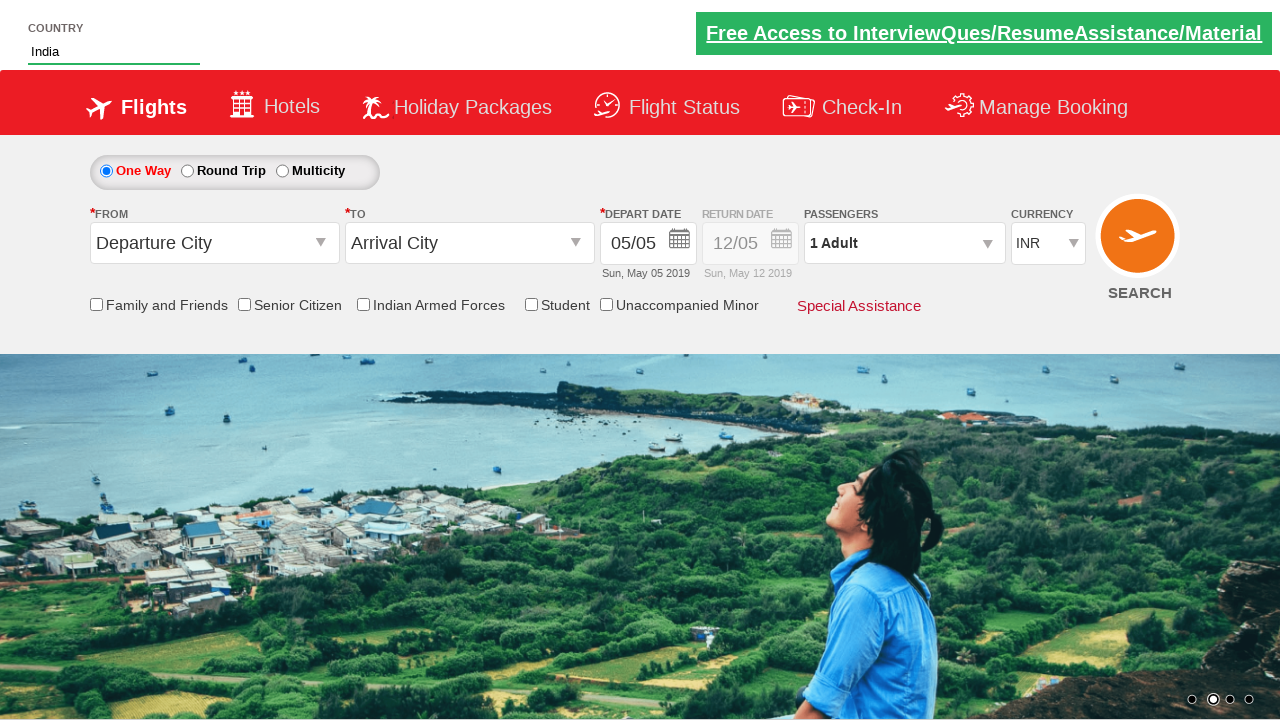

Clicked on friends and family checkbox at (96, 304) on #ctl00_mainContent_chk_friendsandfamily
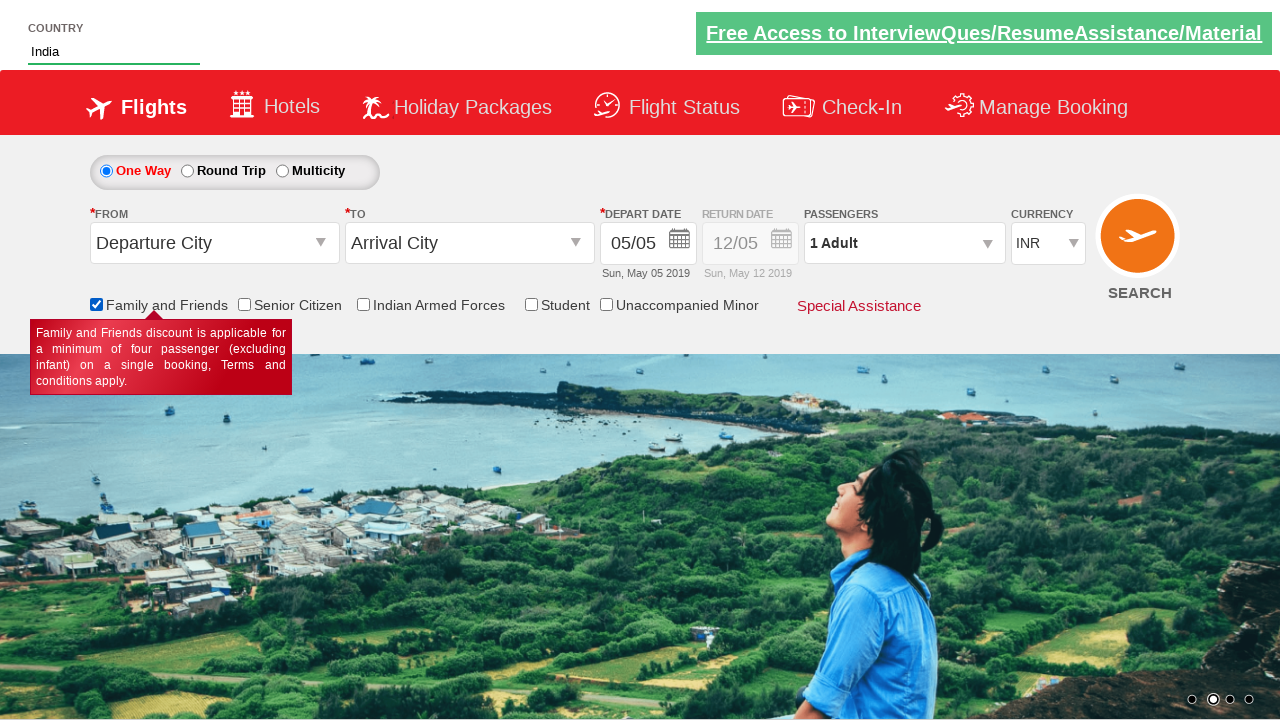

Opened passenger count selection dropdown at (904, 243) on #divpaxinfo
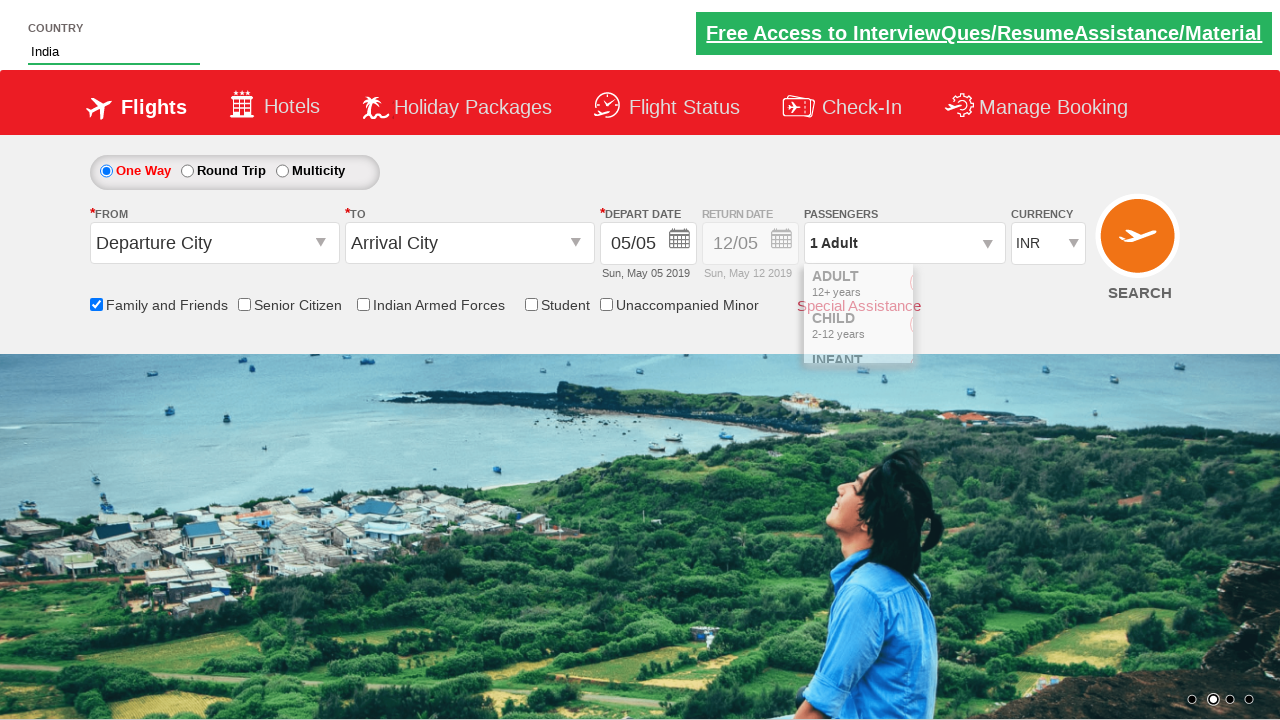

Incremented adult count to 2 at (982, 288) on #hrefIncAdt
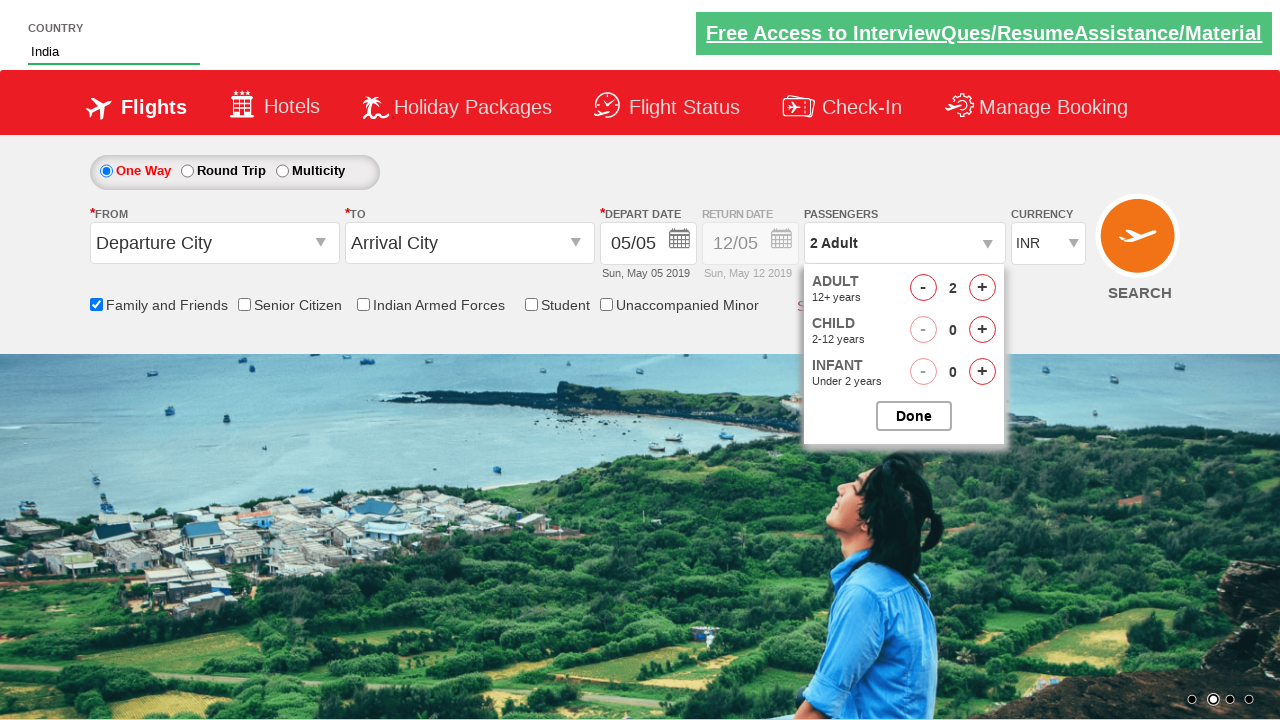

Added first child (1 child total) at (982, 330) on #hrefIncChd
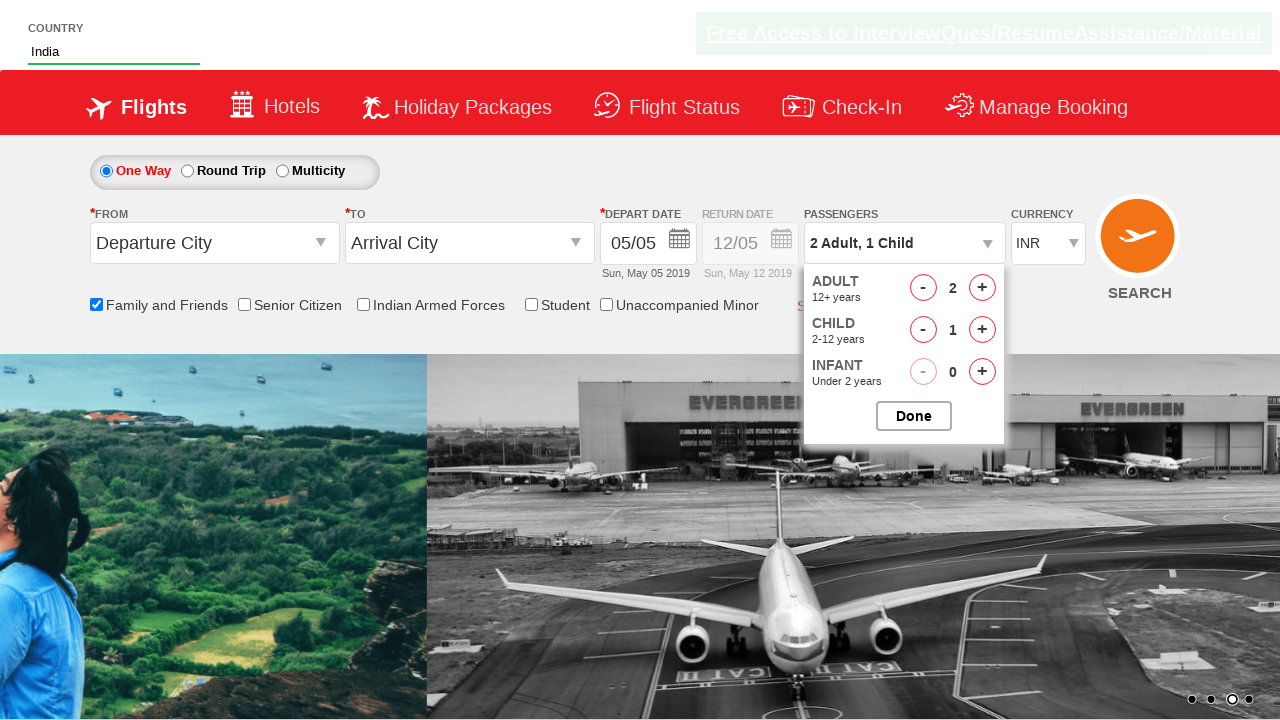

Added second child (2 children total) at (982, 330) on #hrefIncChd
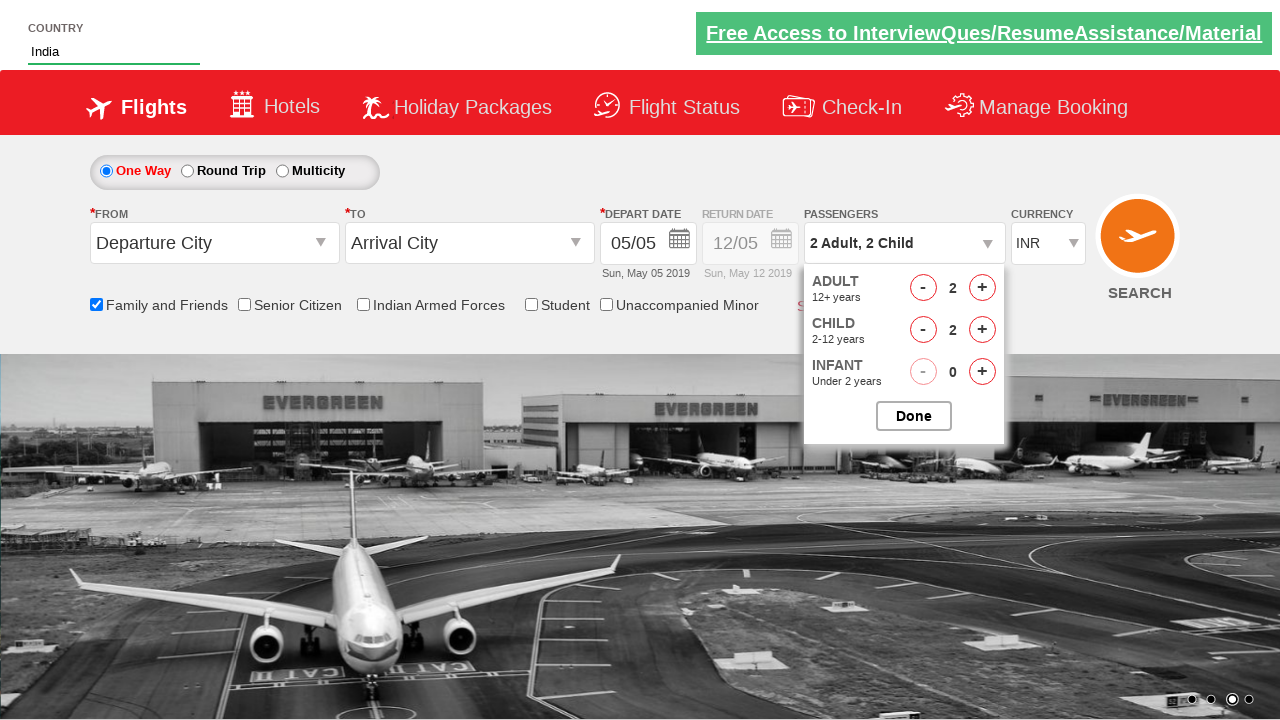

Added third child (3 children total) at (982, 330) on #hrefIncChd
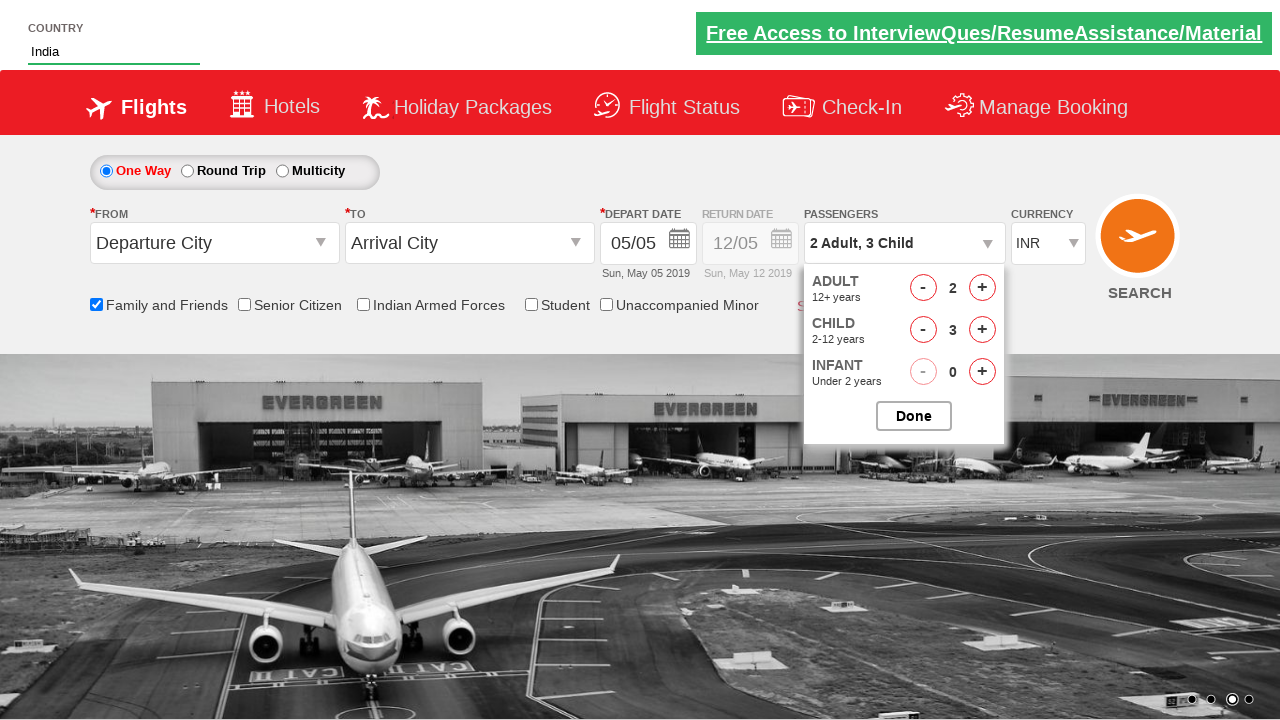

Added first infant (1 infant total) at (982, 372) on #hrefIncInf
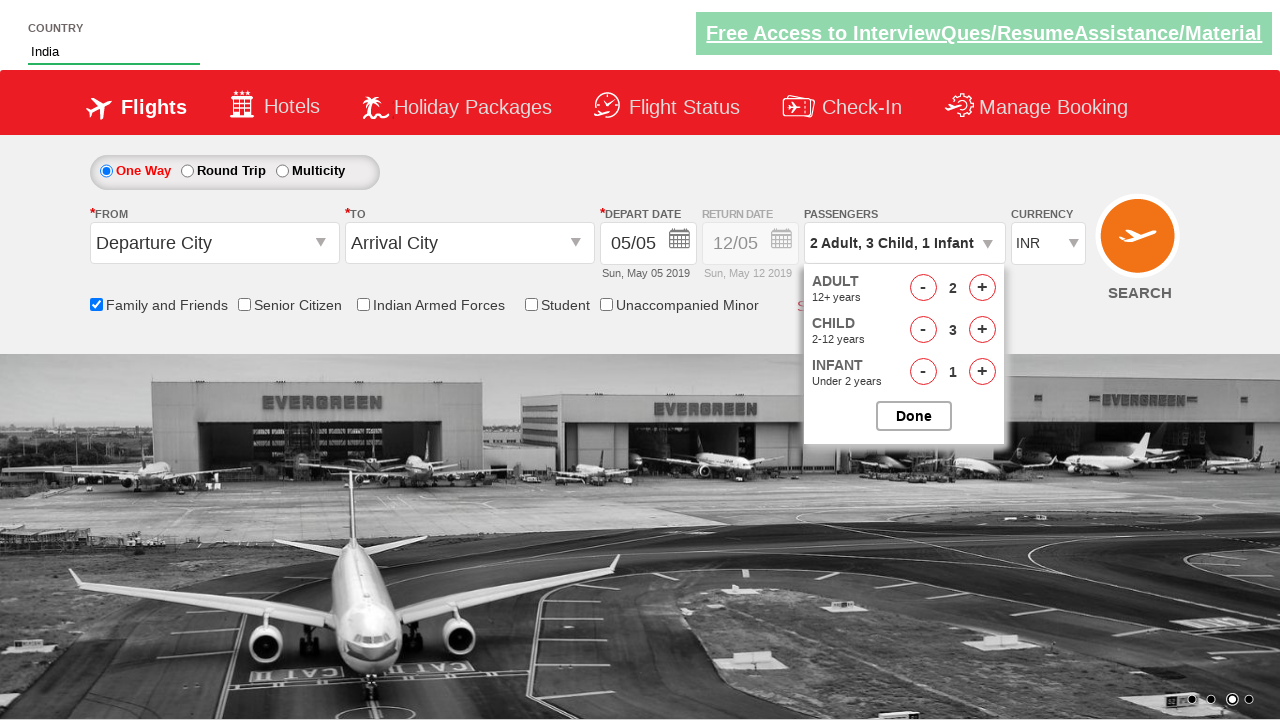

Added second infant (2 infants total) at (982, 372) on #hrefIncInf
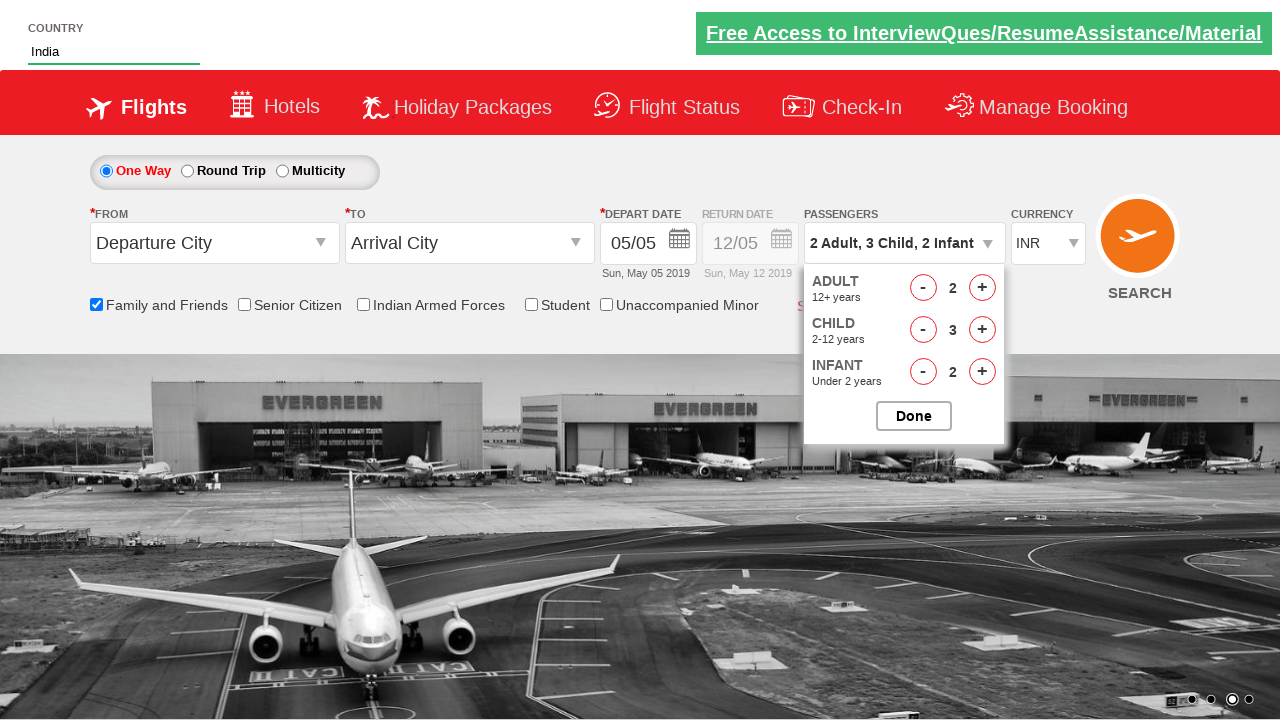

Added third infant (3 infants total) at (982, 372) on #hrefIncInf
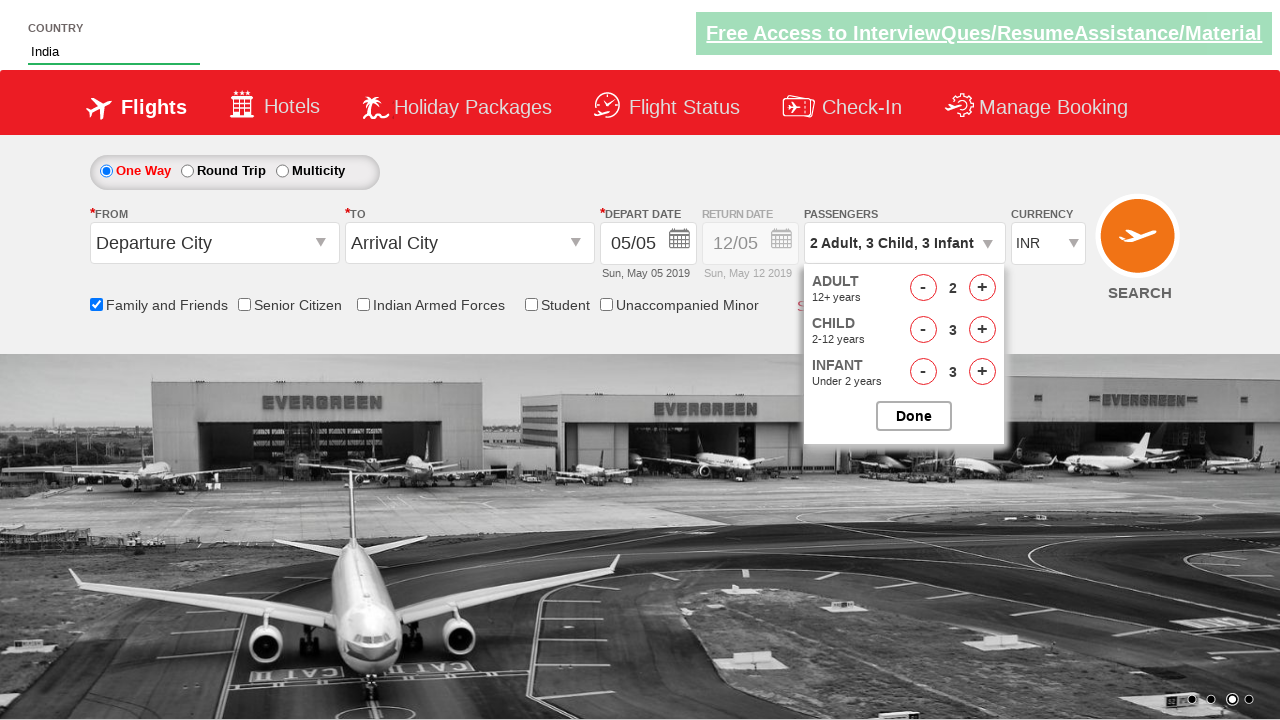

Closed passenger selection popup at (914, 416) on #btnclosepaxoption
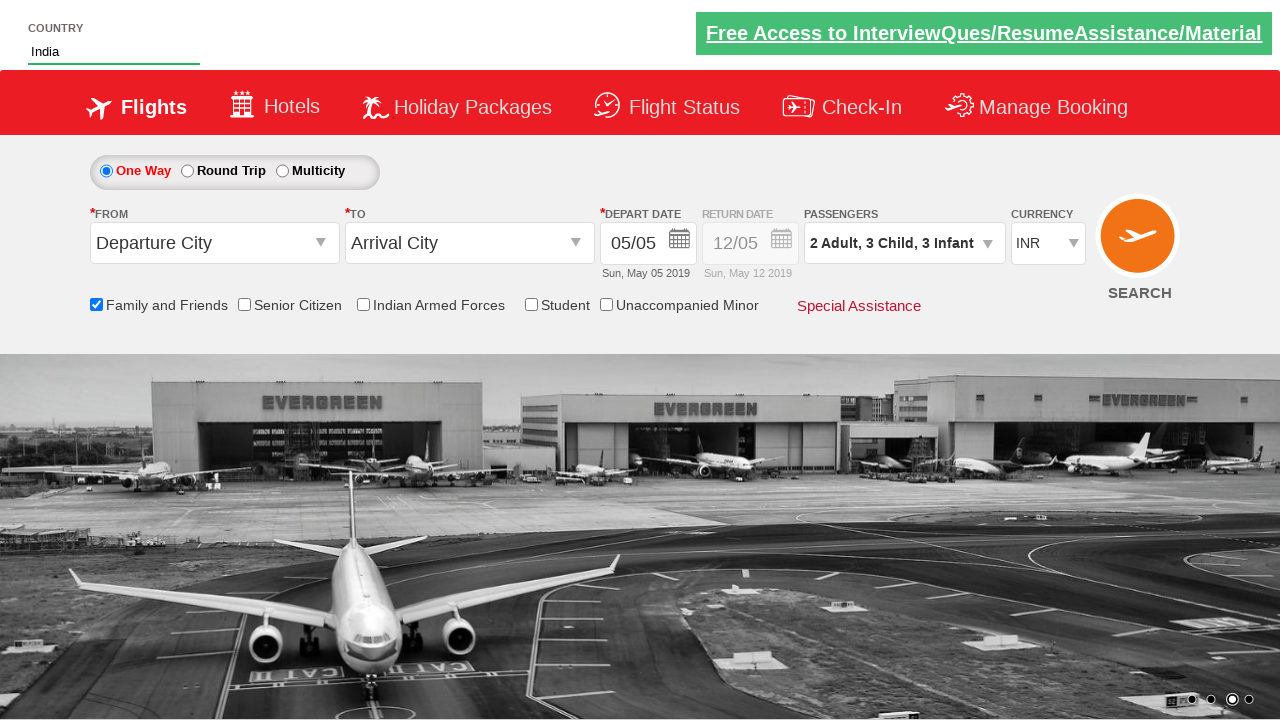

Selected USD currency by index 3 on #ctl00_mainContent_DropDownListCurrency
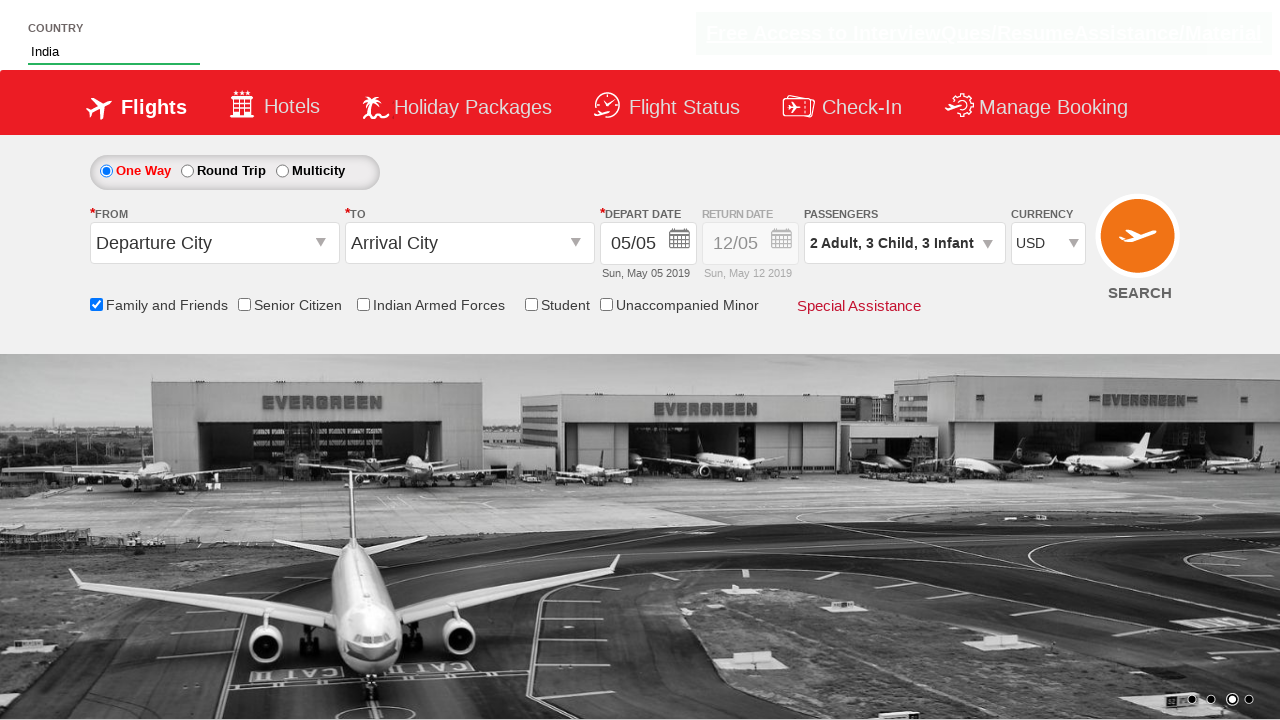

Selected AED currency by label on #ctl00_mainContent_DropDownListCurrency
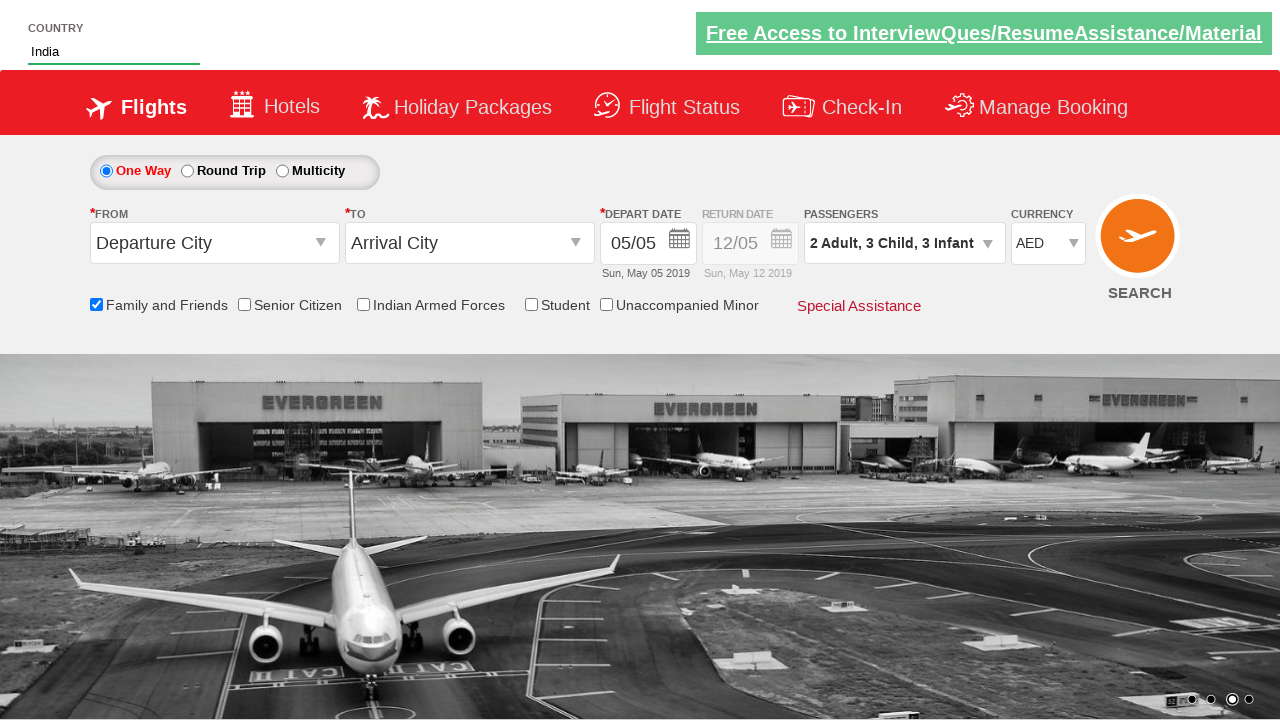

Selected INR currency by value on #ctl00_mainContent_DropDownListCurrency
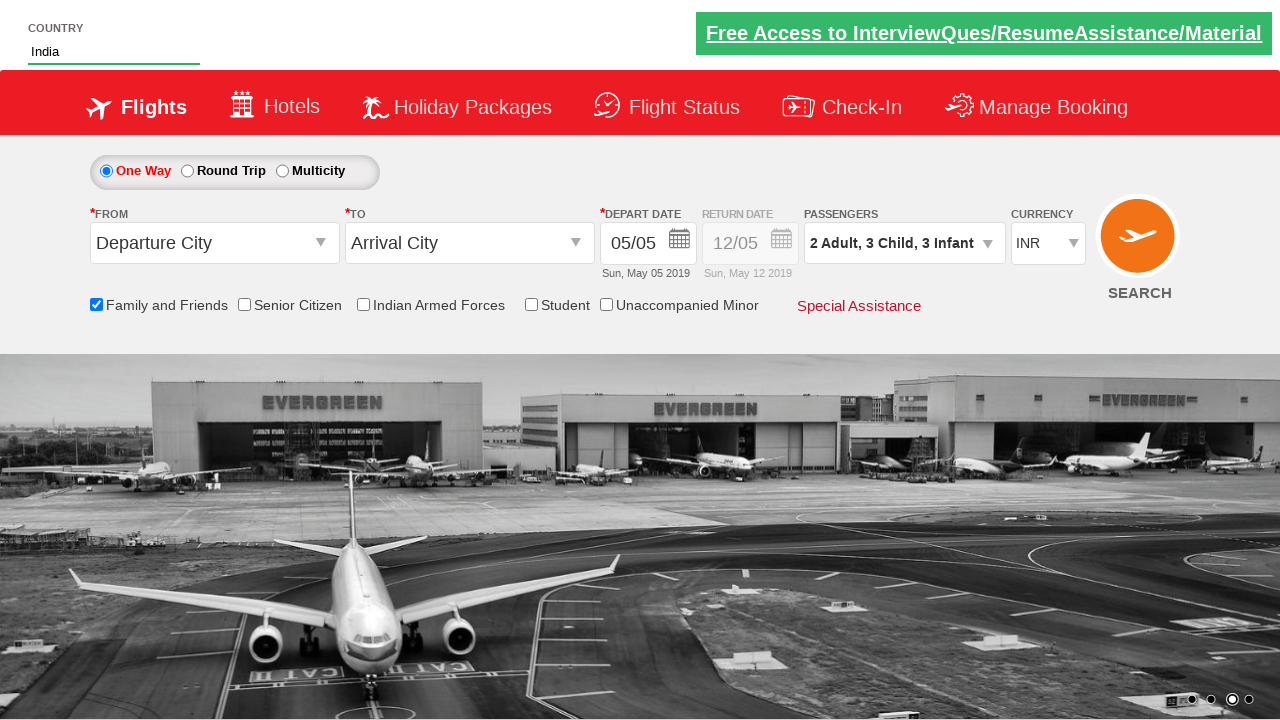

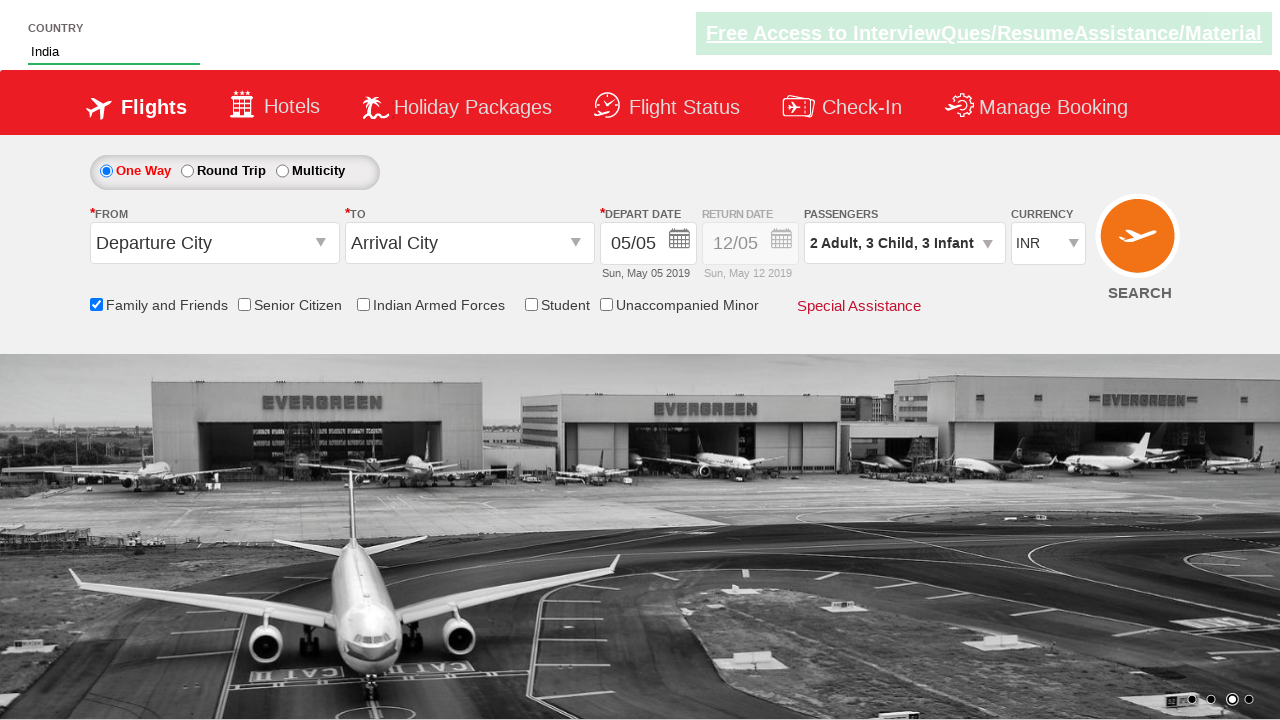